Navigates to Top List menu and clicks on the Top Hits submenu to verify "Top Hits" heading

Starting URL: http://www.99-bottles-of-beer.net/

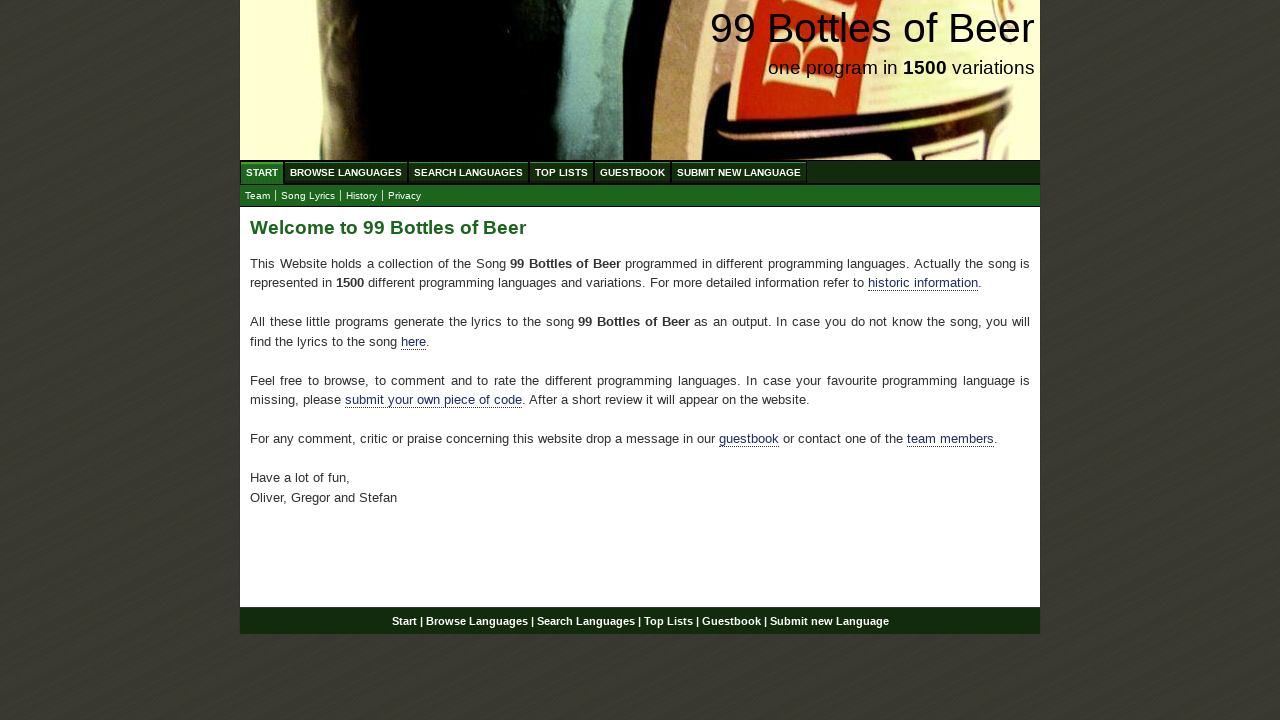

Clicked on Top List menu at (562, 172) on text=Top List
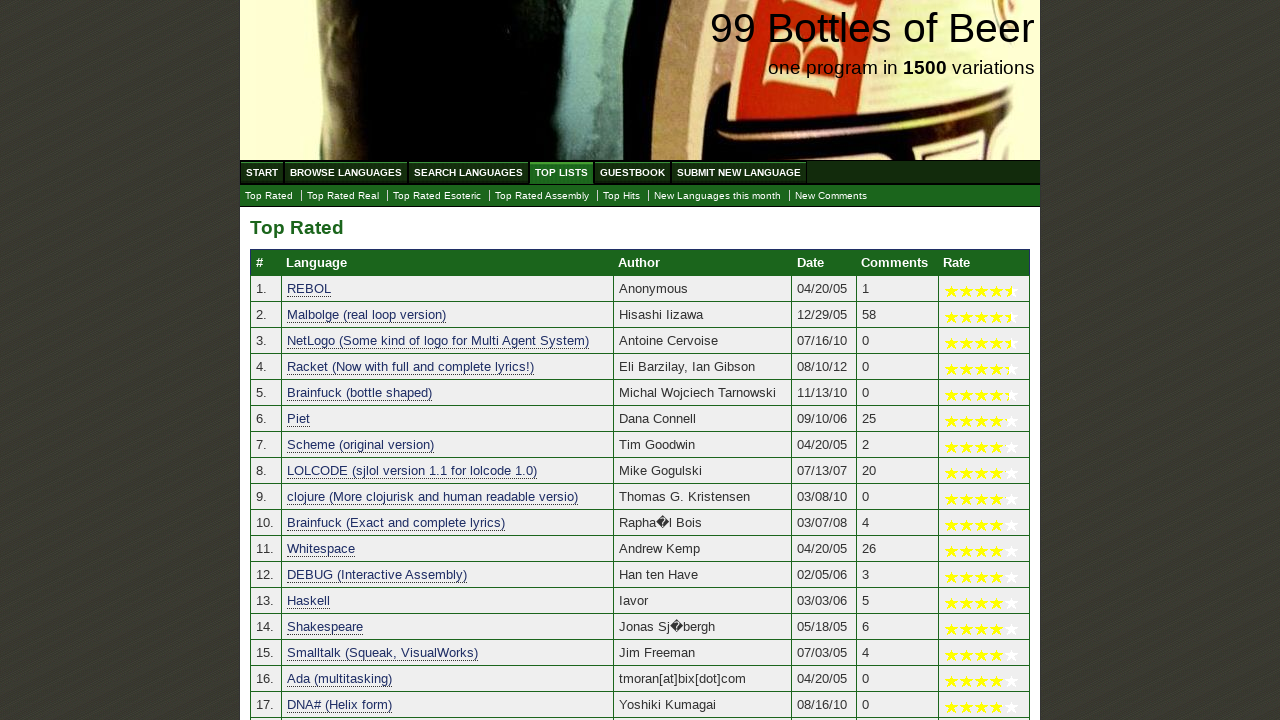

Clicked on Top Hits submenu at (622, 196) on text=Top Hits
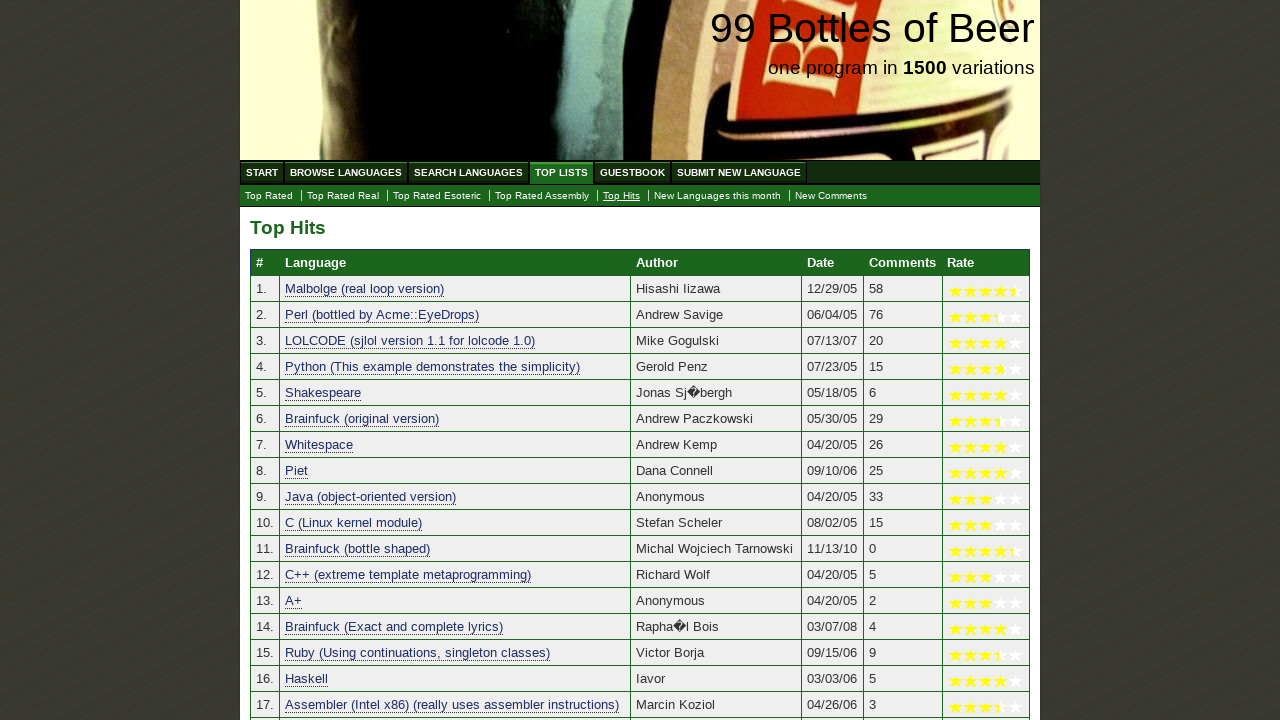

Located the main heading element
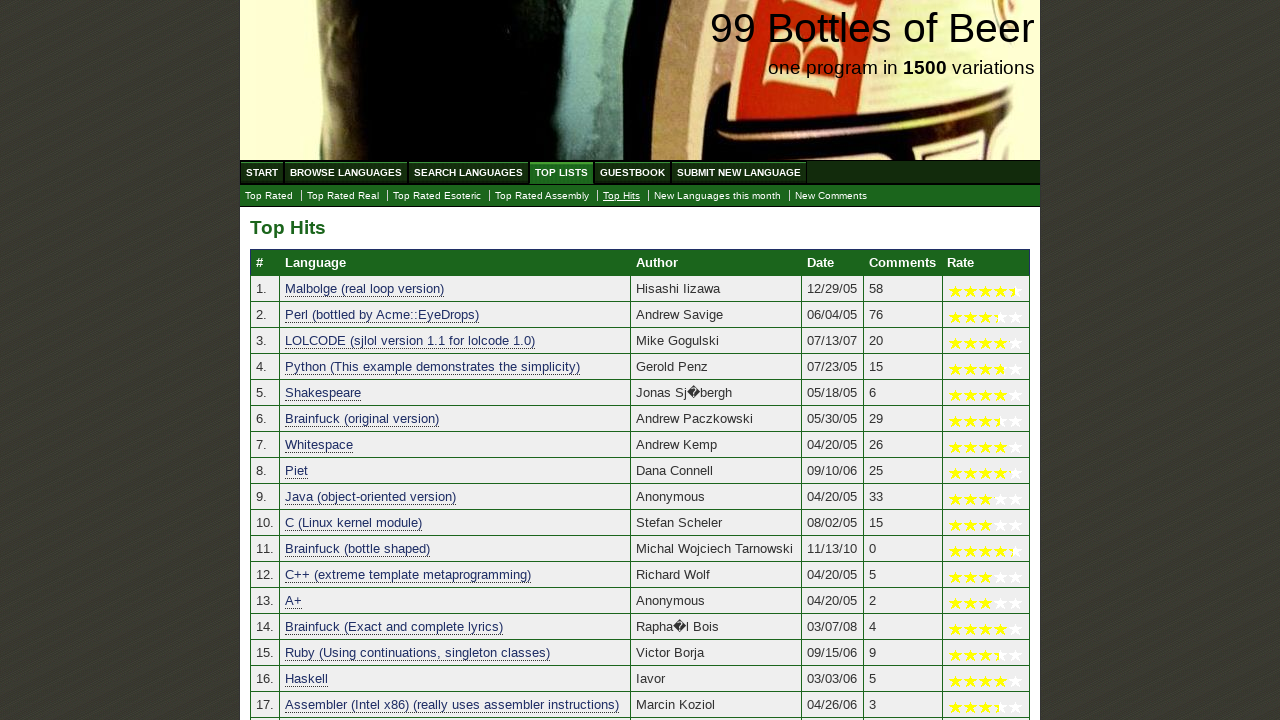

Waited for h2 heading to be visible in main content area
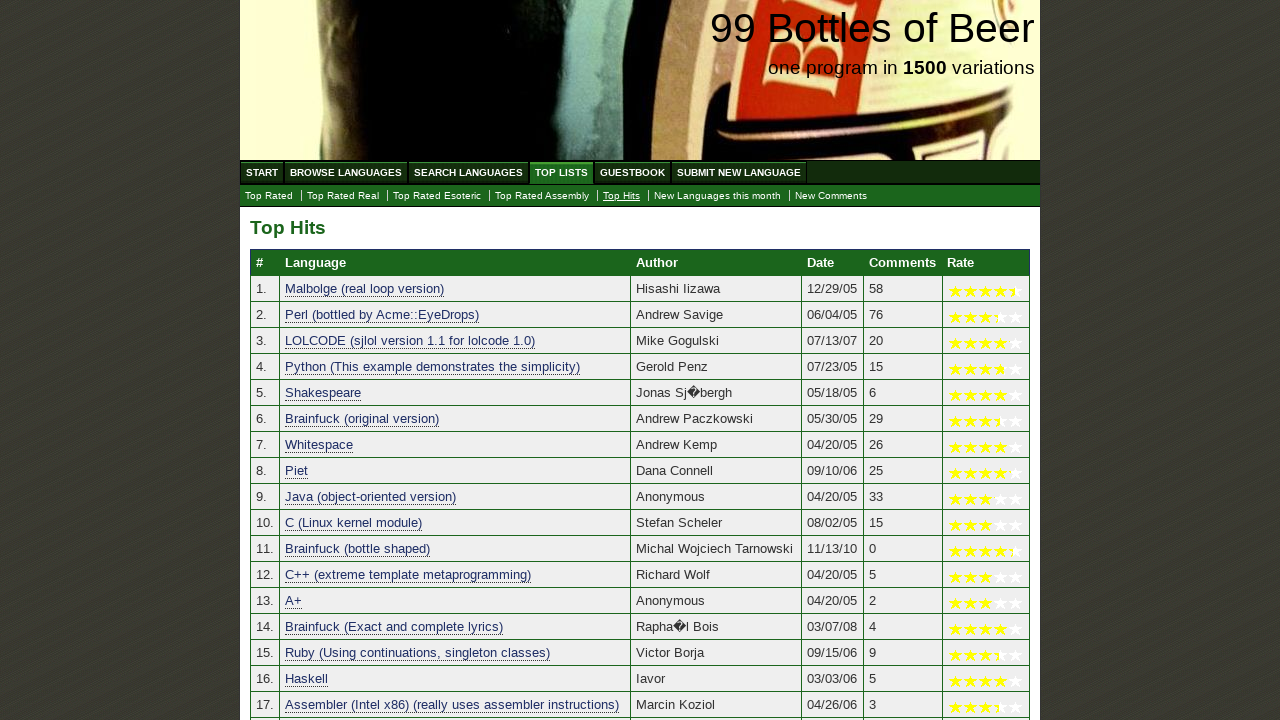

Verified that the h2 heading displays 'Top Hits'
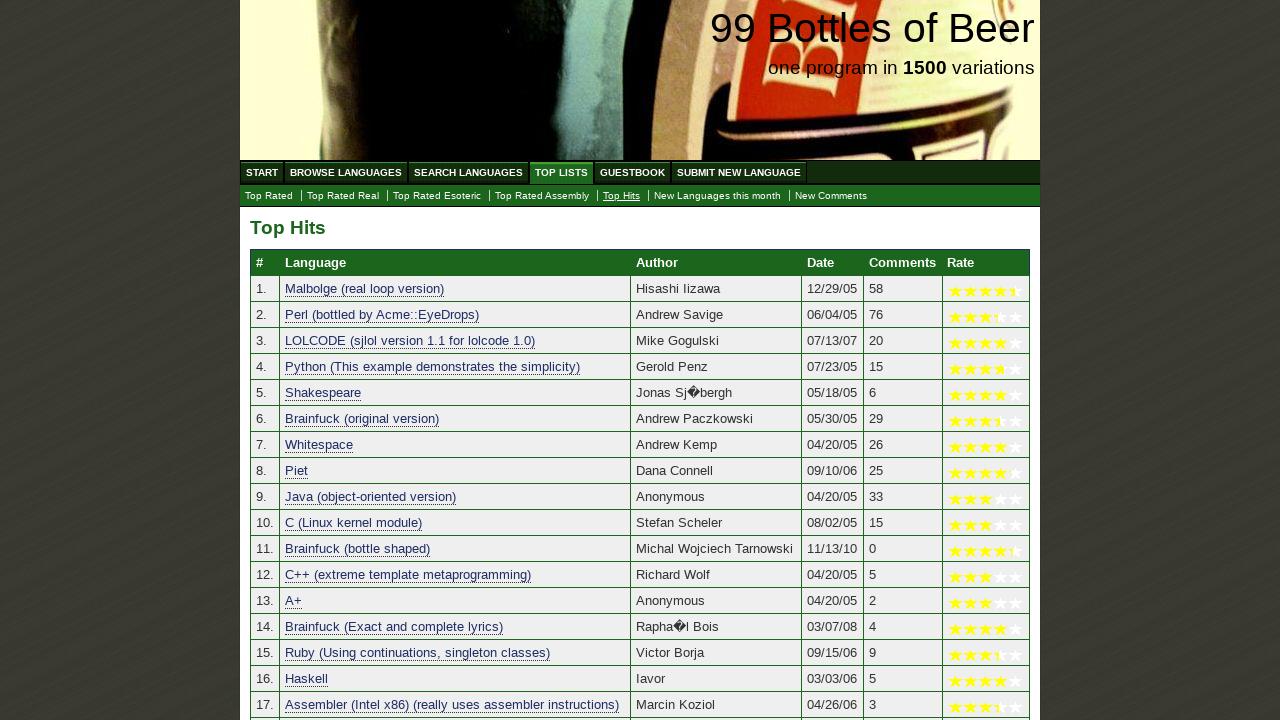

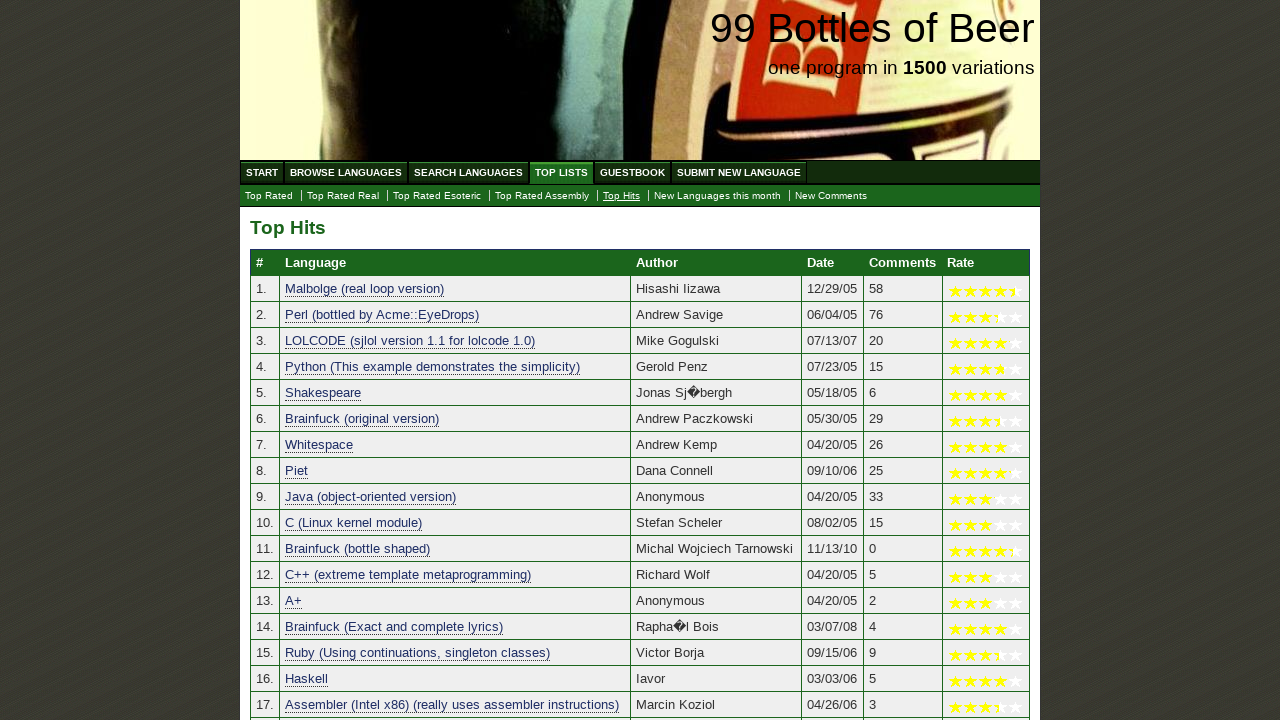